Tests dynamic control functionality by checking a textbox's enabled state before and after clicking a toggle button

Starting URL: https://v1.training-support.net/selenium/dynamic-controls

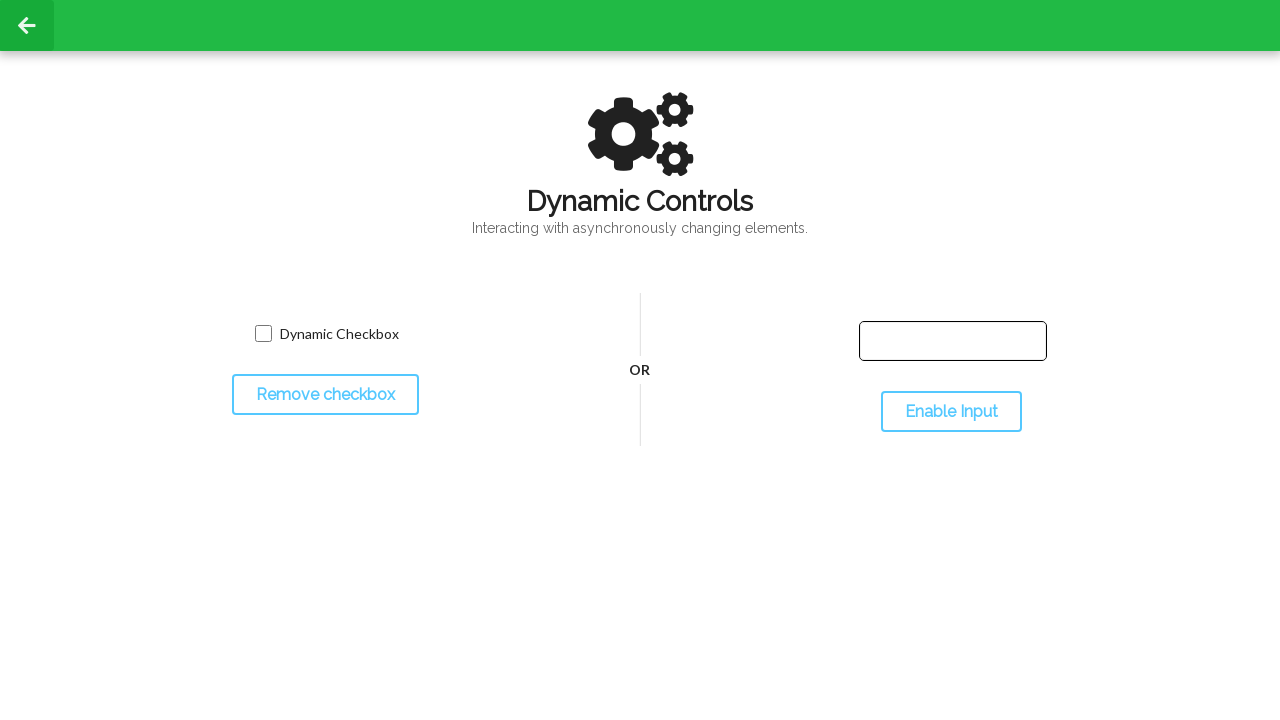

Located the textbox element with id 'input-text'
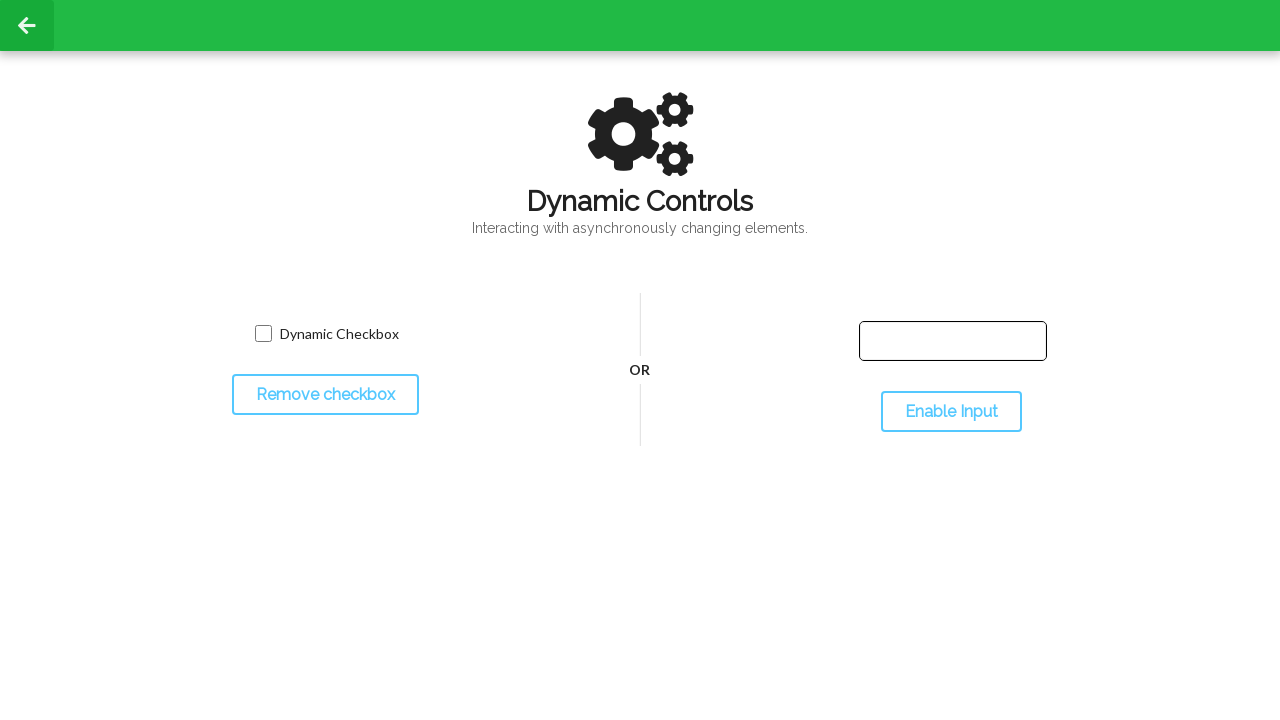

Checked initial textbox enabled state
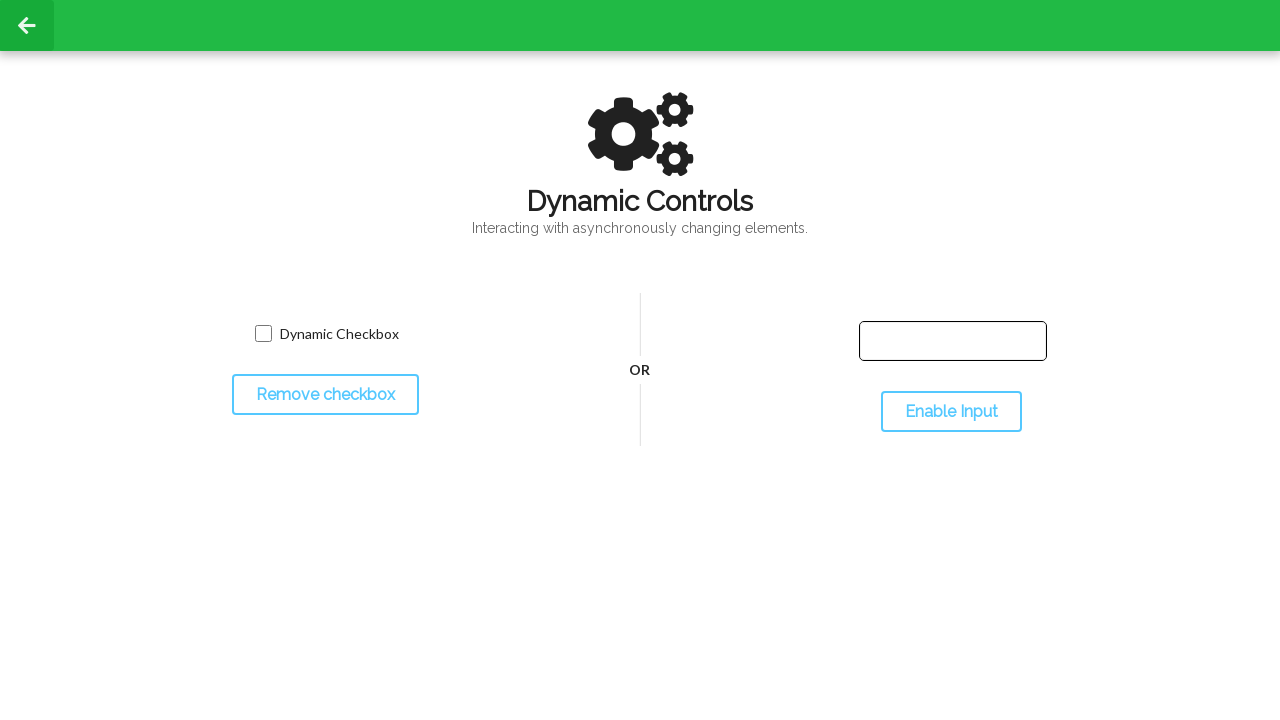

Clicked the toggle button to change textbox state at (951, 412) on #toggleInput
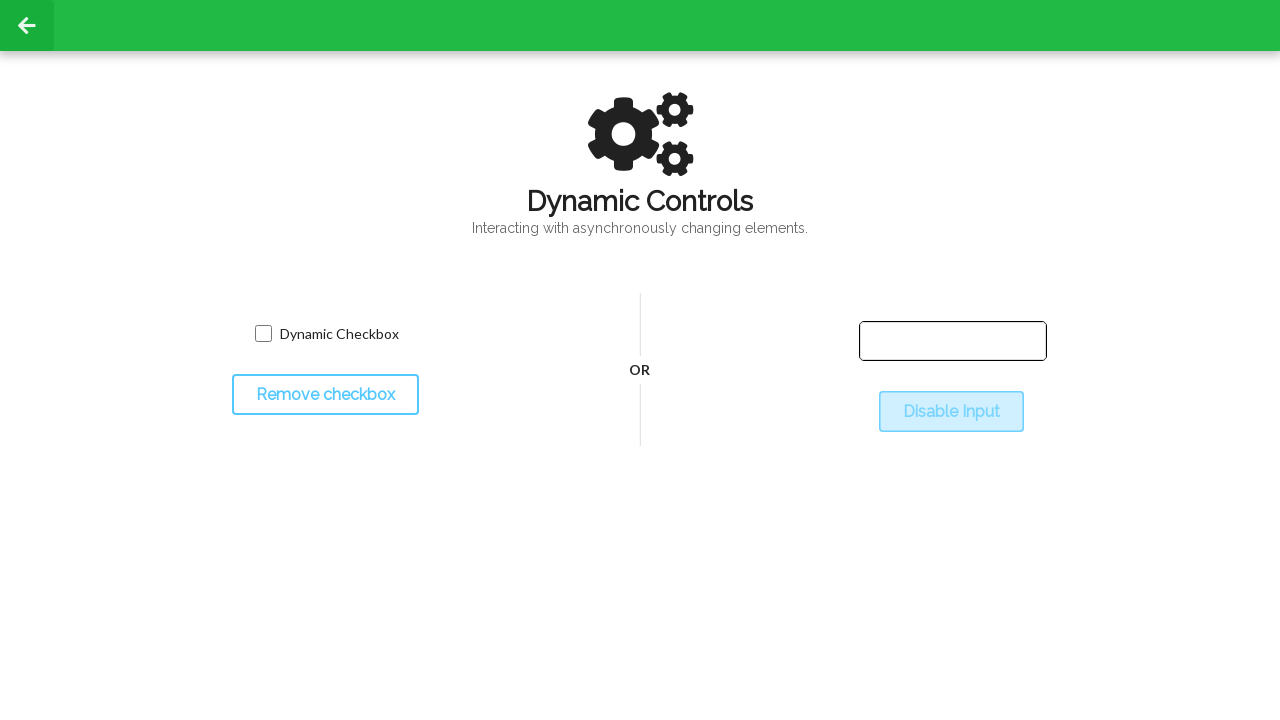

Checked textbox enabled state after toggling
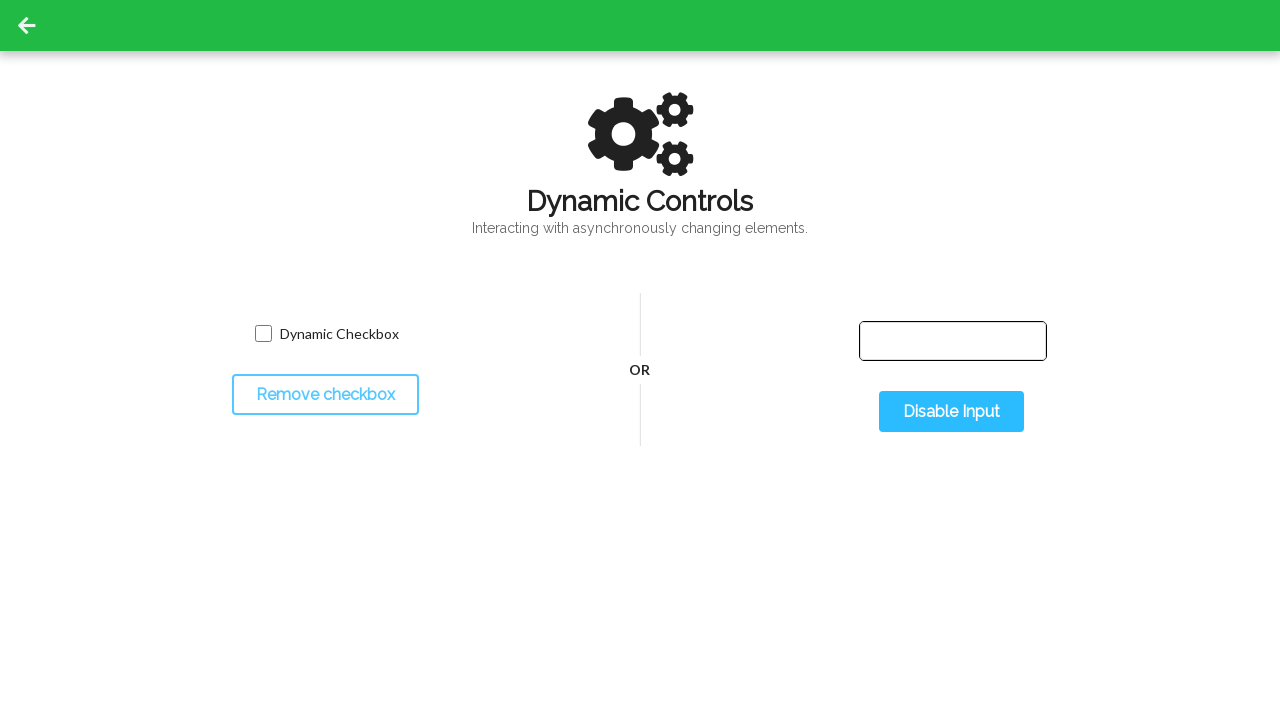

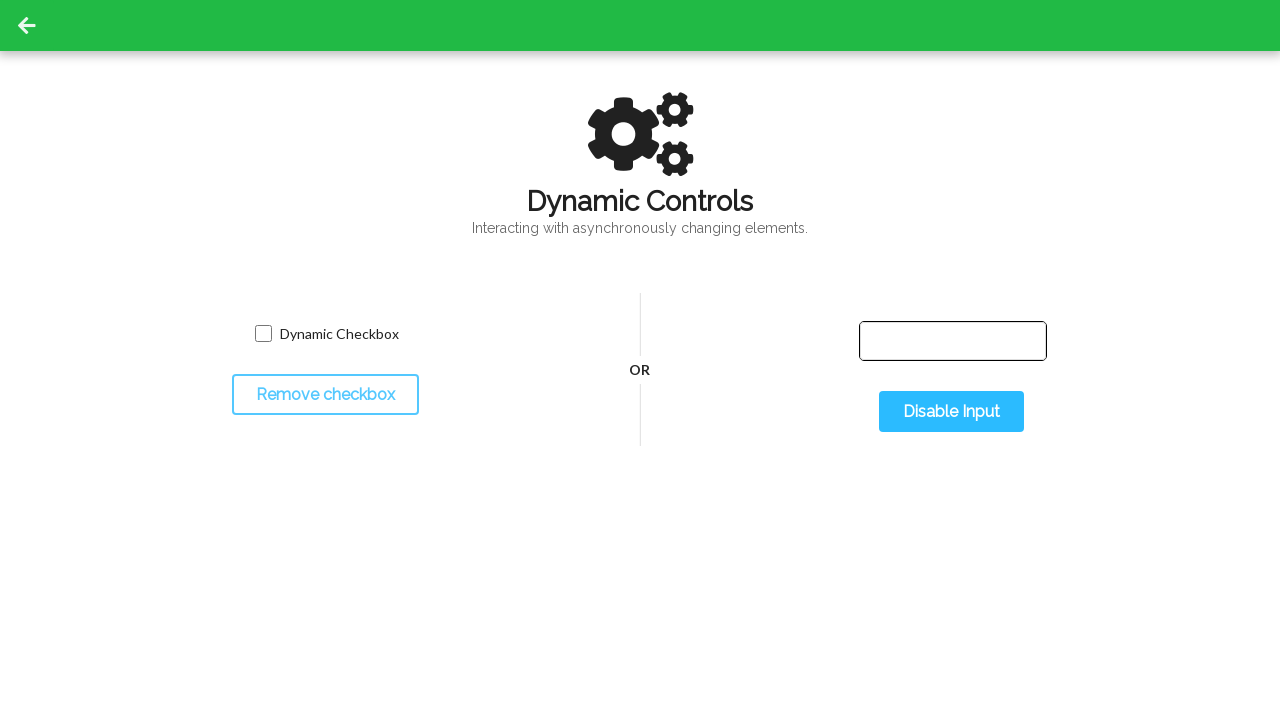